Tests e-commerce functionality by searching for products containing "ca", finding and adding Cashews to cart, then proceeding to checkout

Starting URL: https://rahulshettyacademy.com/seleniumPractise/#/

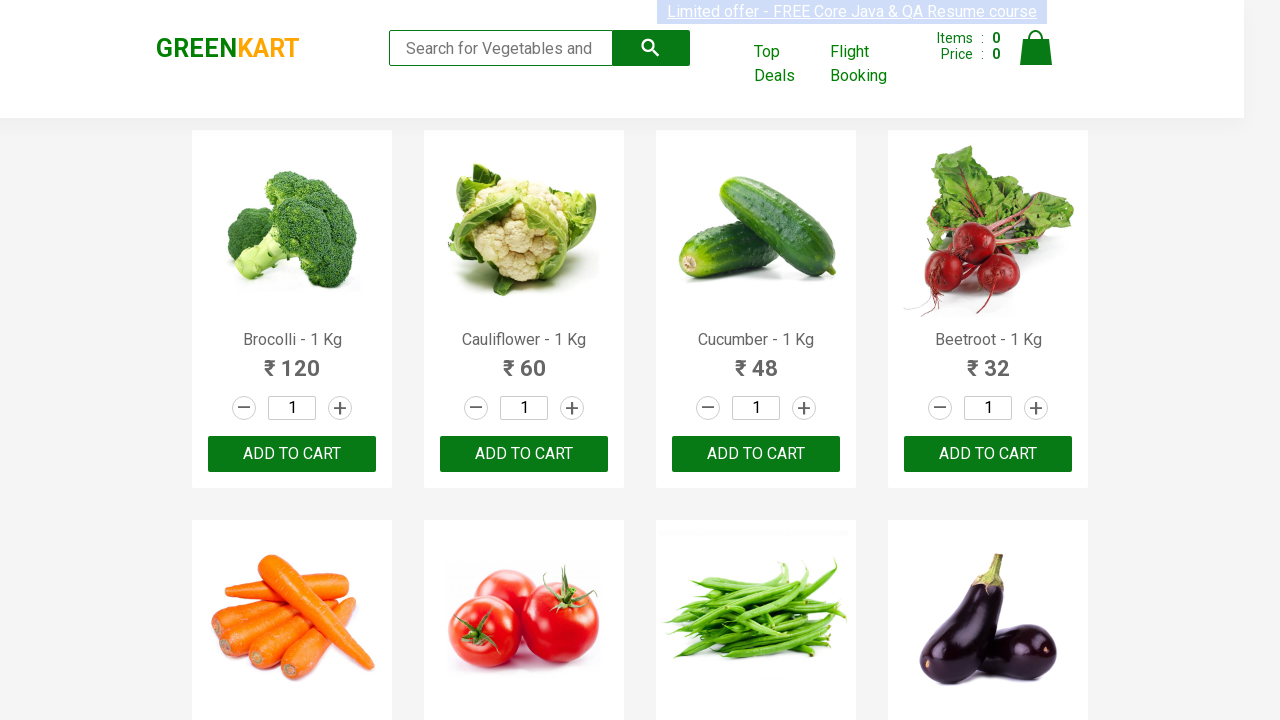

Filled search field with 'ca' on .search-keyword
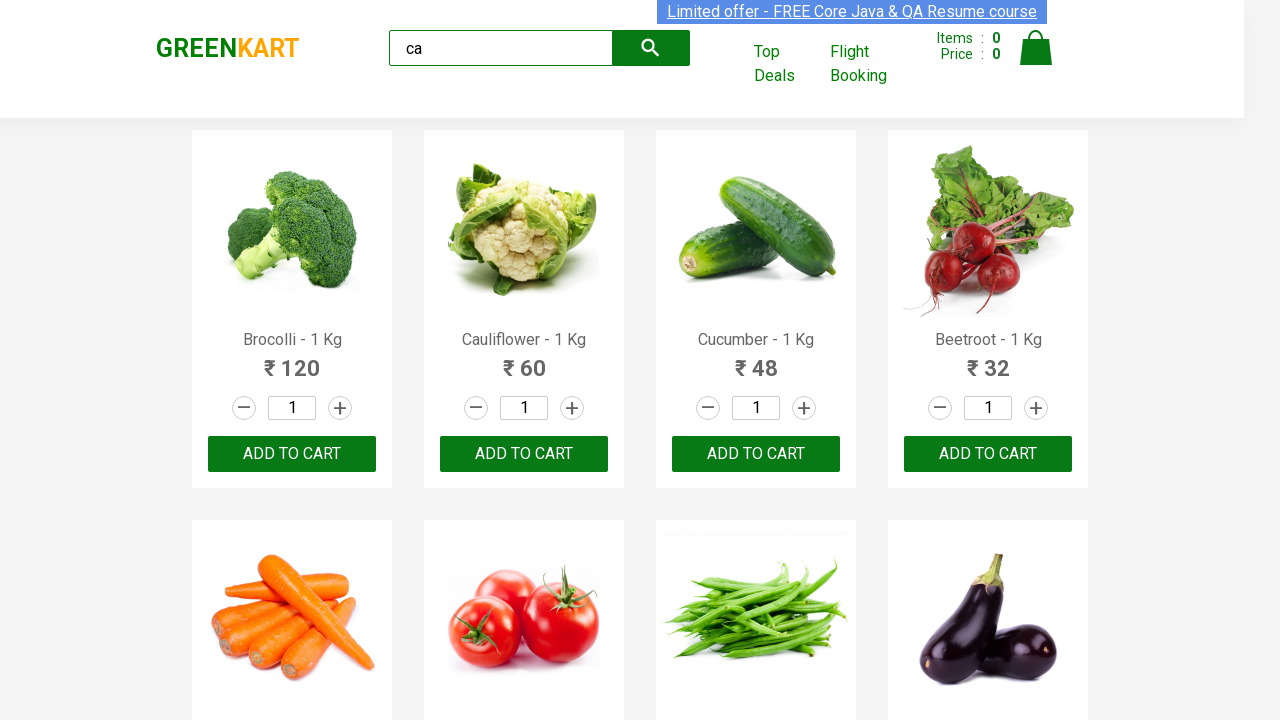

Waited 2 seconds for search results to load
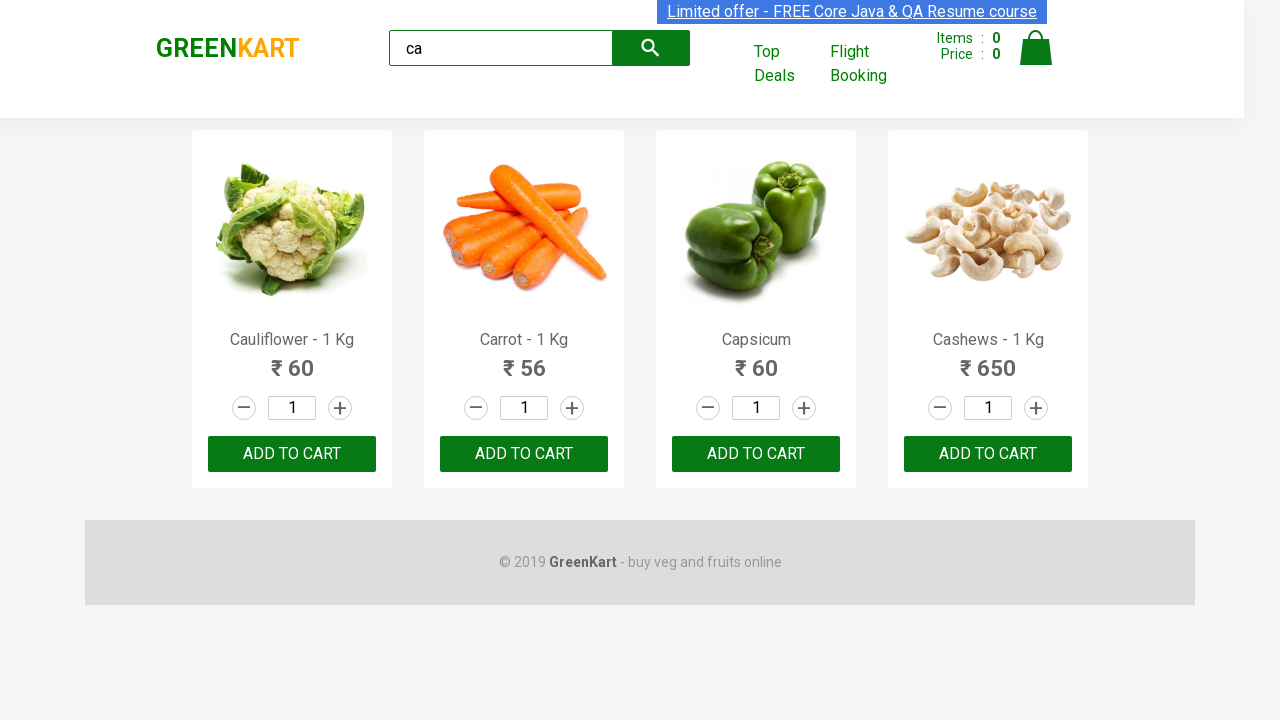

Located all product elements
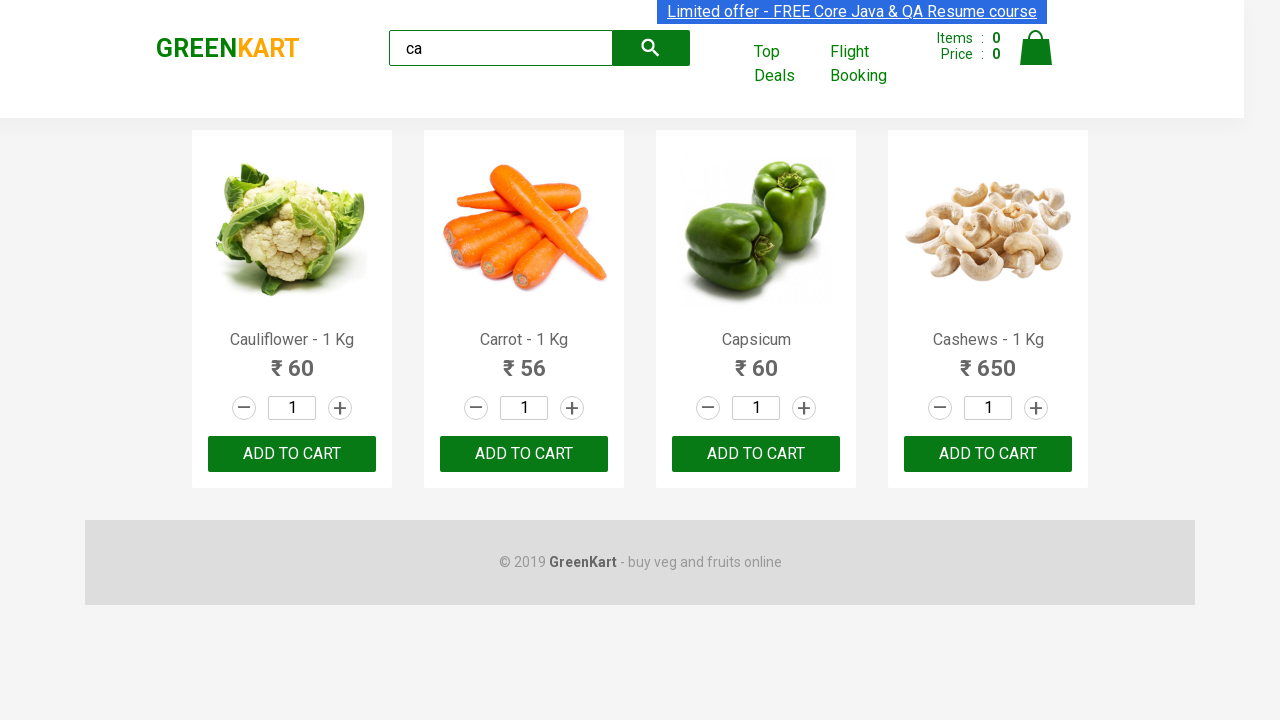

Retrieved product name: Cauliflower - 1 Kg
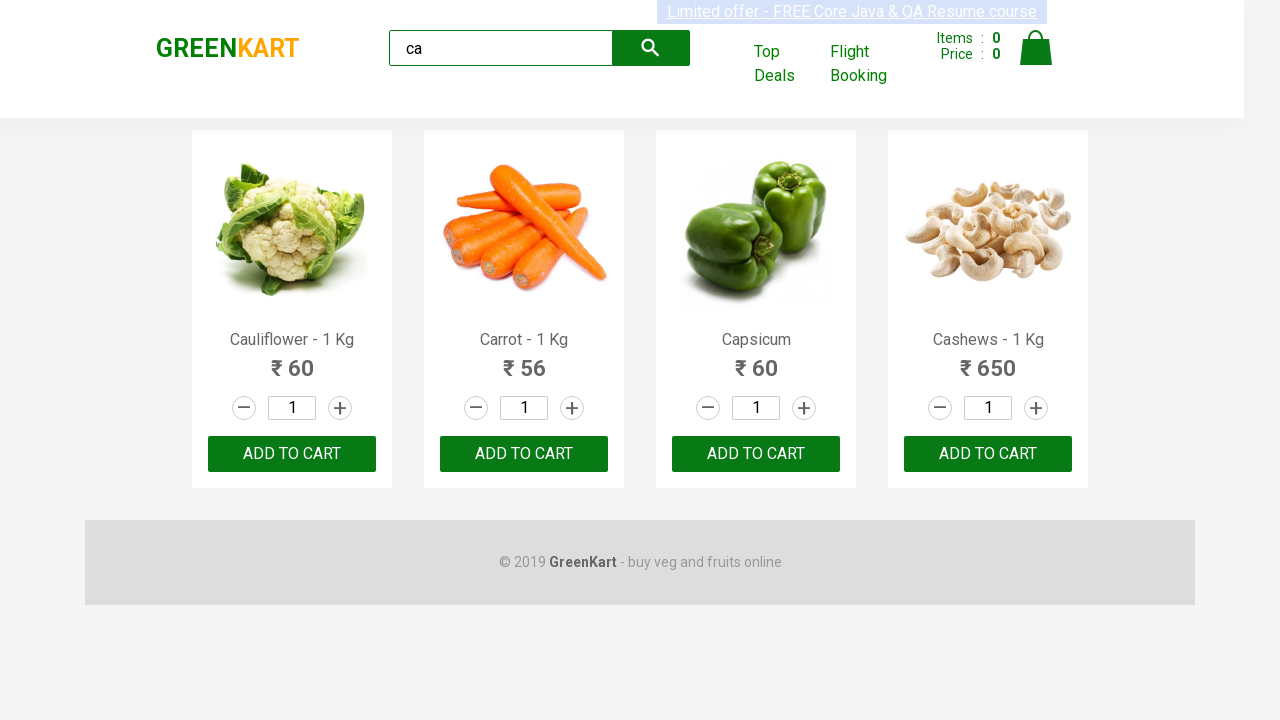

Retrieved product name: Carrot - 1 Kg
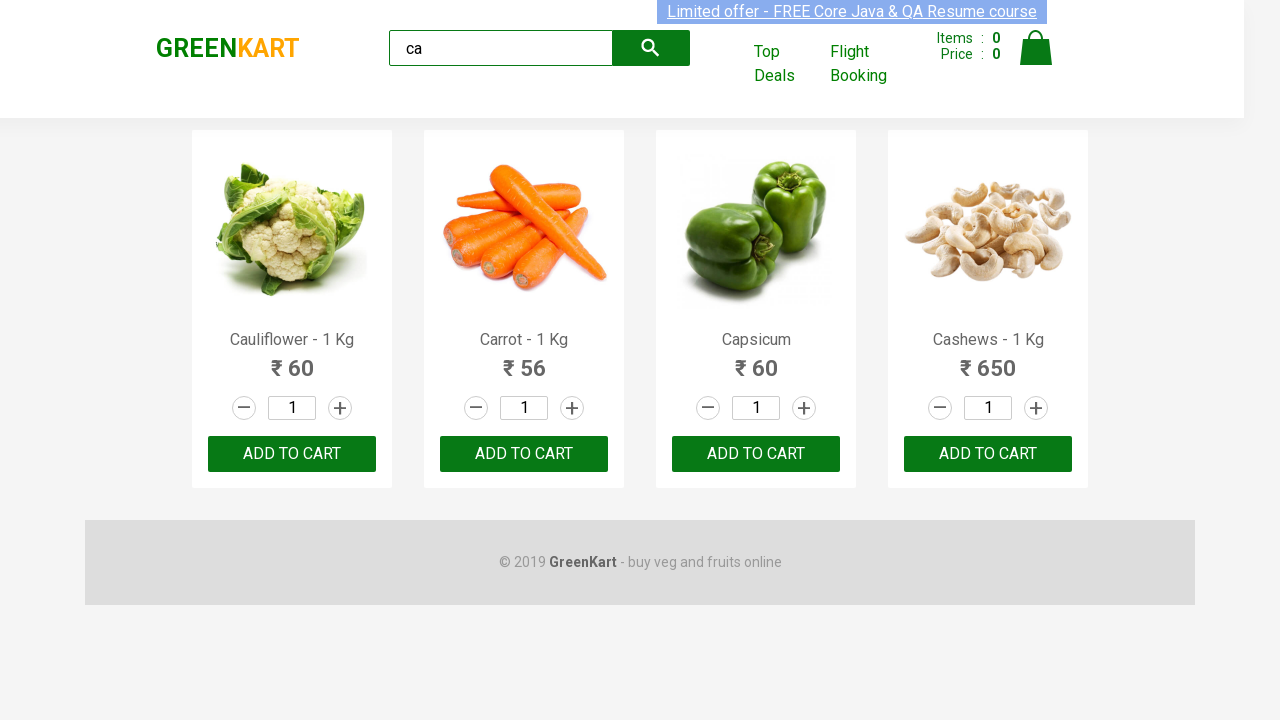

Retrieved product name: Capsicum
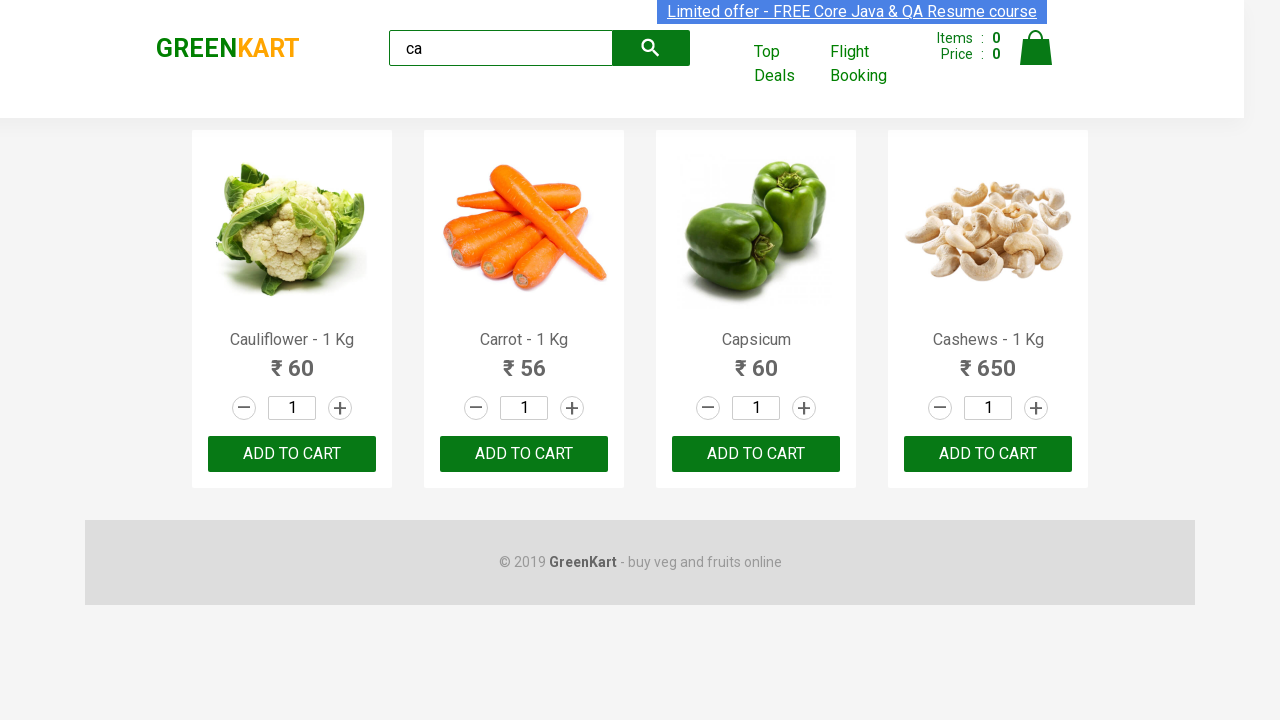

Retrieved product name: Cashews - 1 Kg
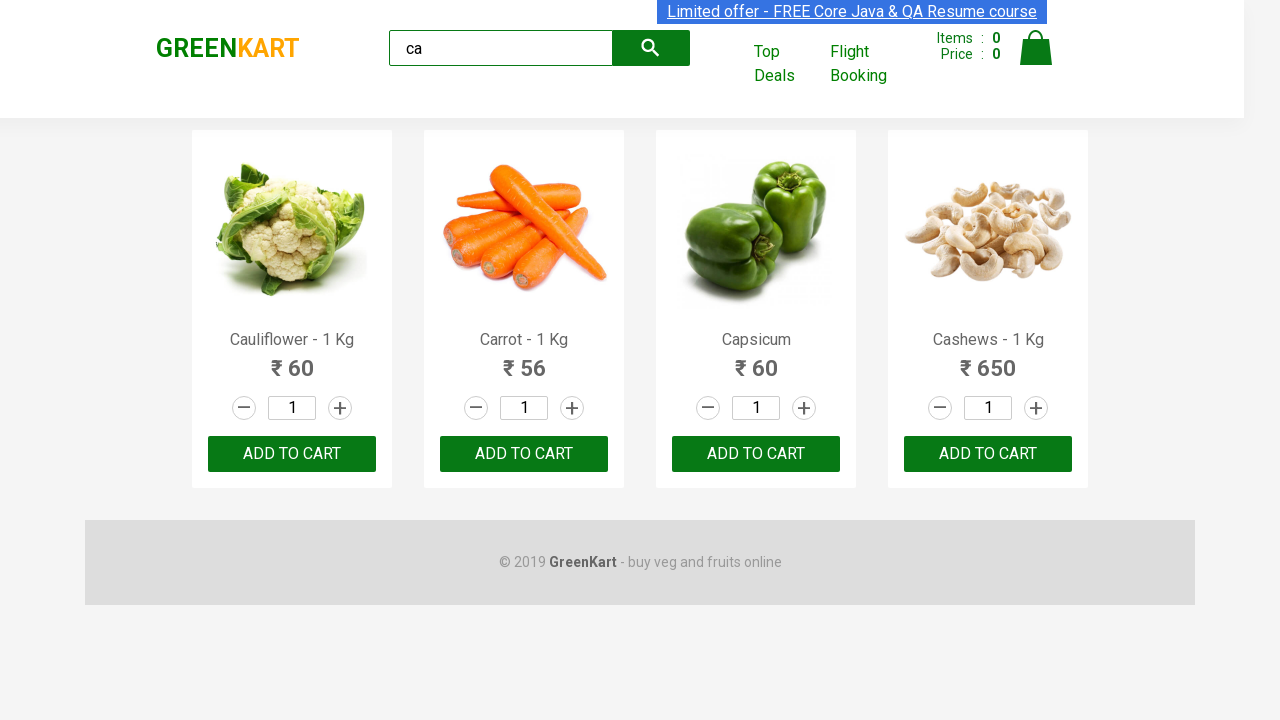

Clicked Add to Cart button for Cashews at (988, 454) on .products .product >> nth=3 >> button
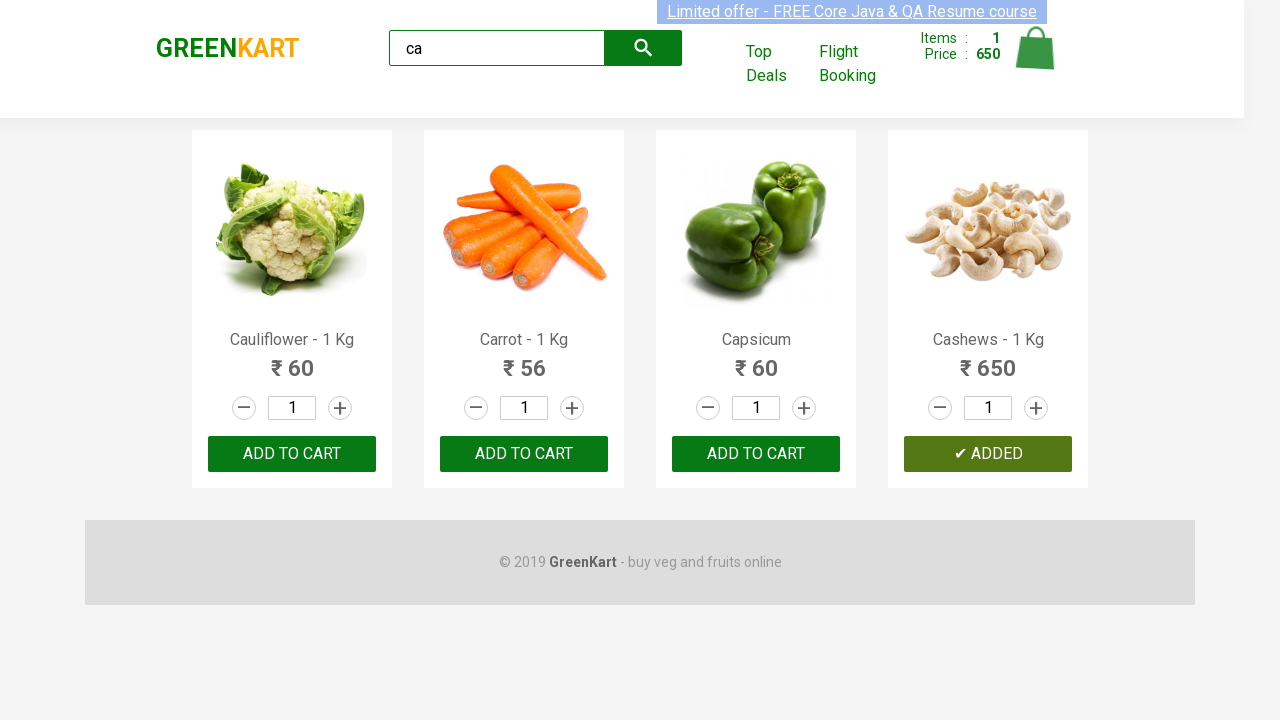

Clicked cart icon to open cart at (1036, 48) on .cart-icon > img
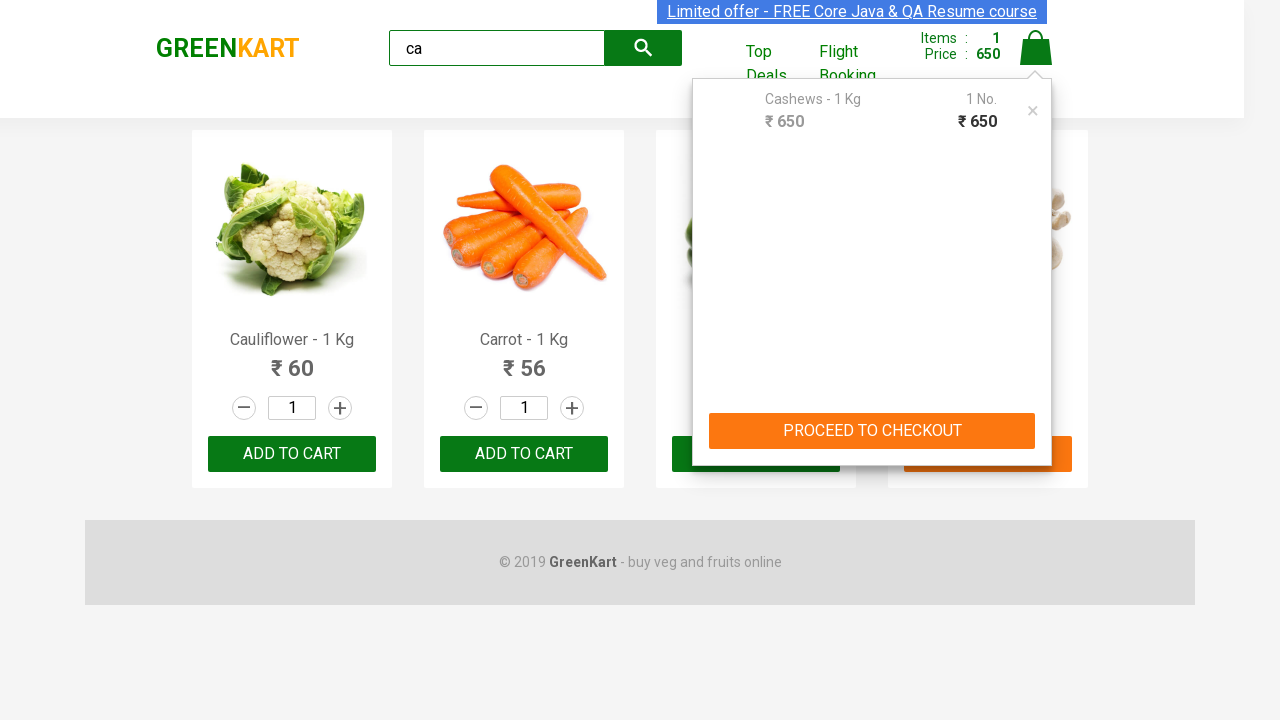

Clicked PROCEED TO CHECKOUT button to proceed to checkout at (872, 431) on text=PROCEED TO CHECKOUT
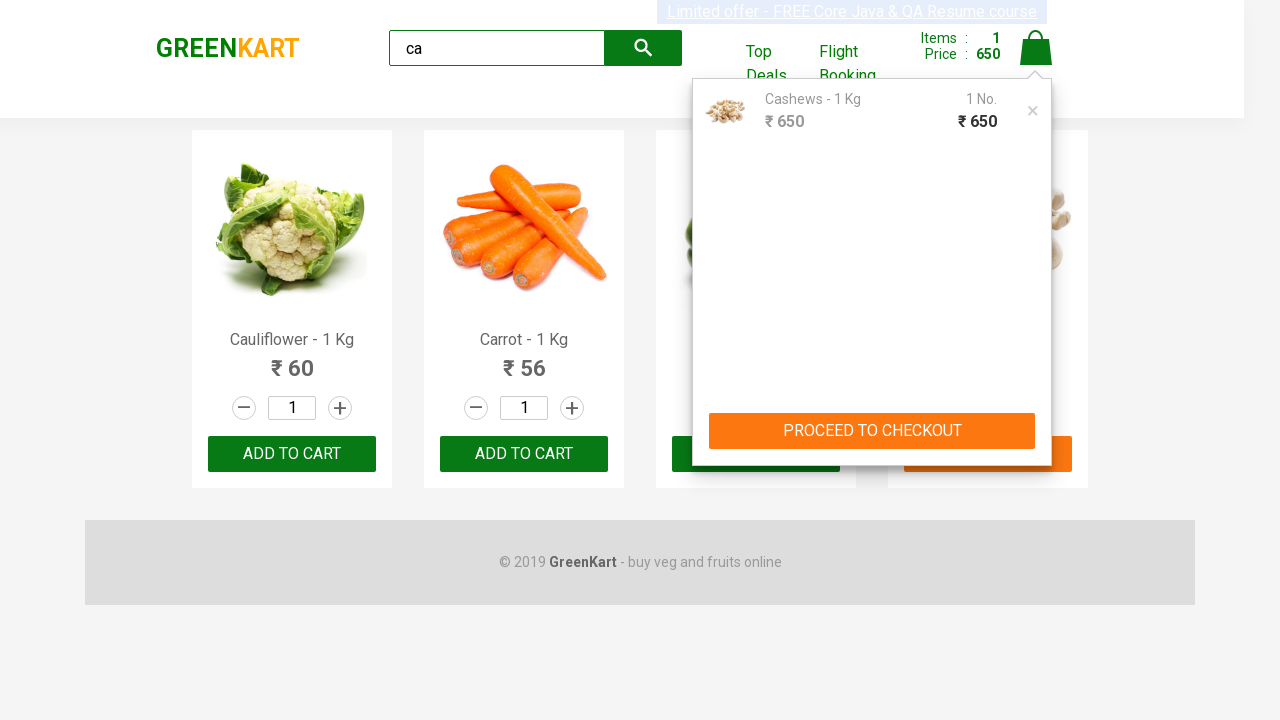

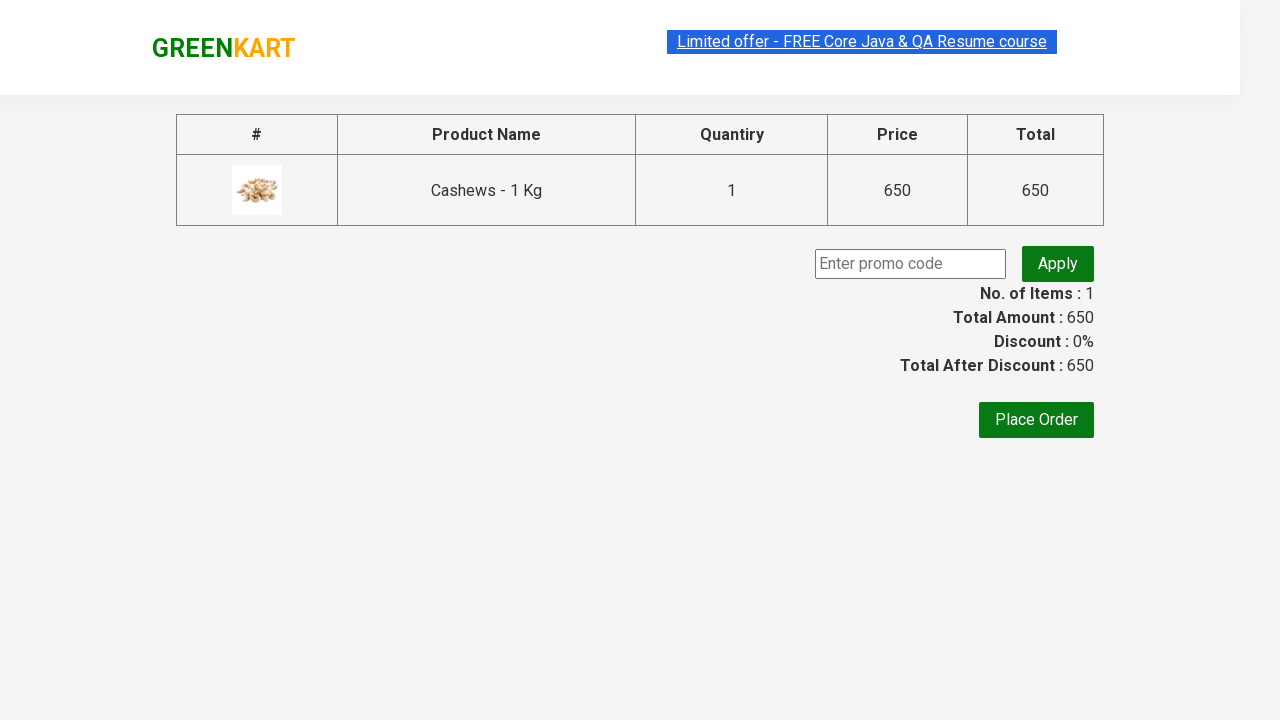